Navigates to an Angular demo application and clicks on the library button while monitoring network requests for failures

Starting URL: https://rahulshettyacademy.com/angularAppdemo/

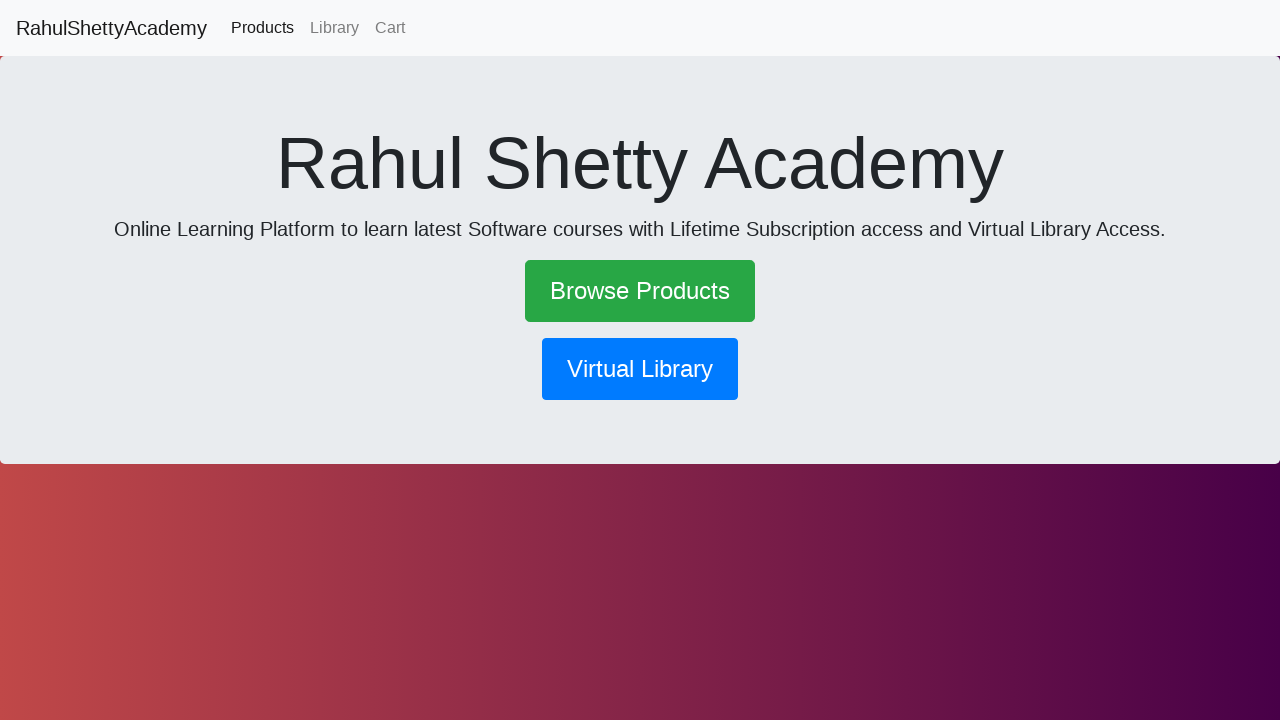

Clicked on the library button to navigate to library section at (640, 369) on button[routerlink*='library']
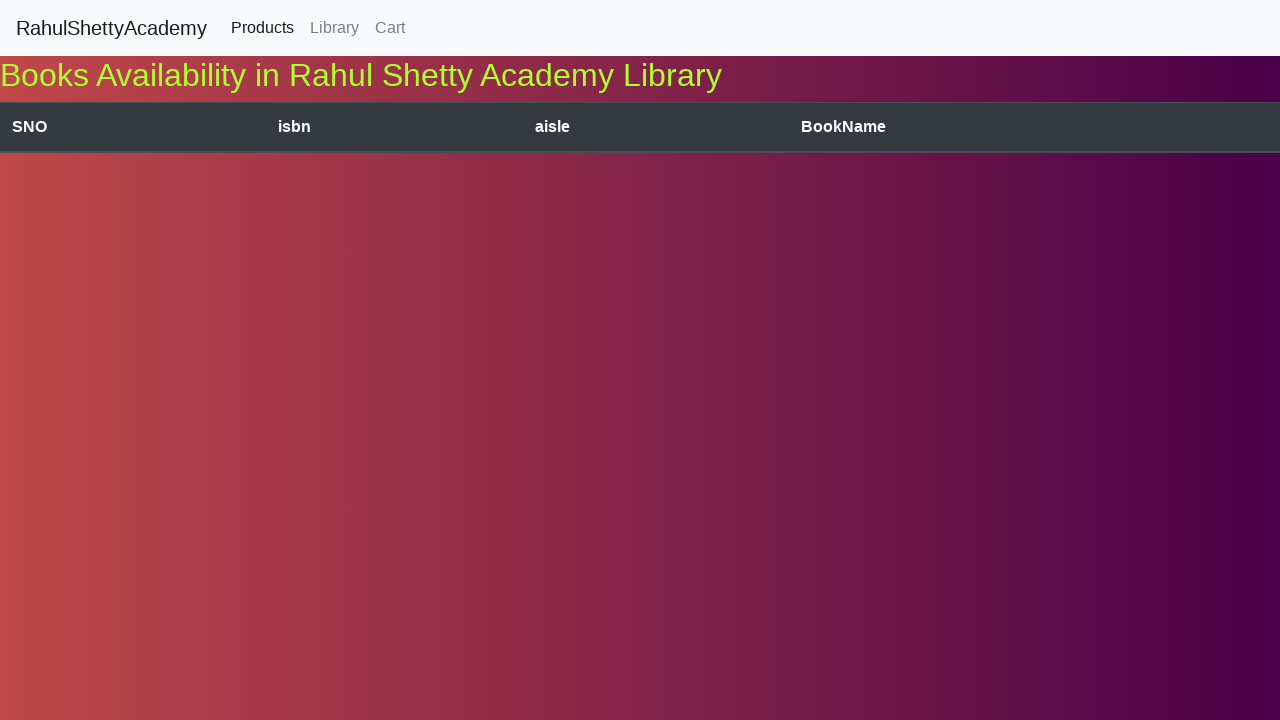

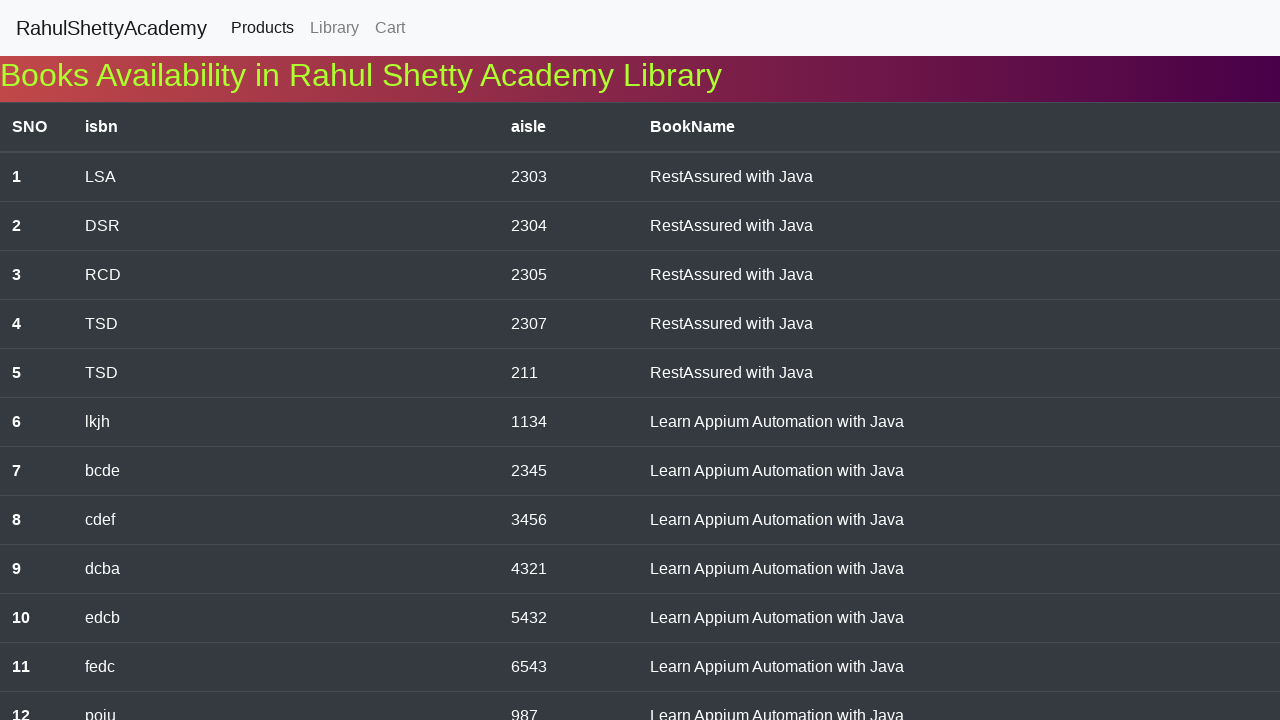